Navigates to Ediya Coffee website, hovers over the main menu to reveal submenus, and clicks on a brand submenu item

Starting URL: https://www.ediya.com/

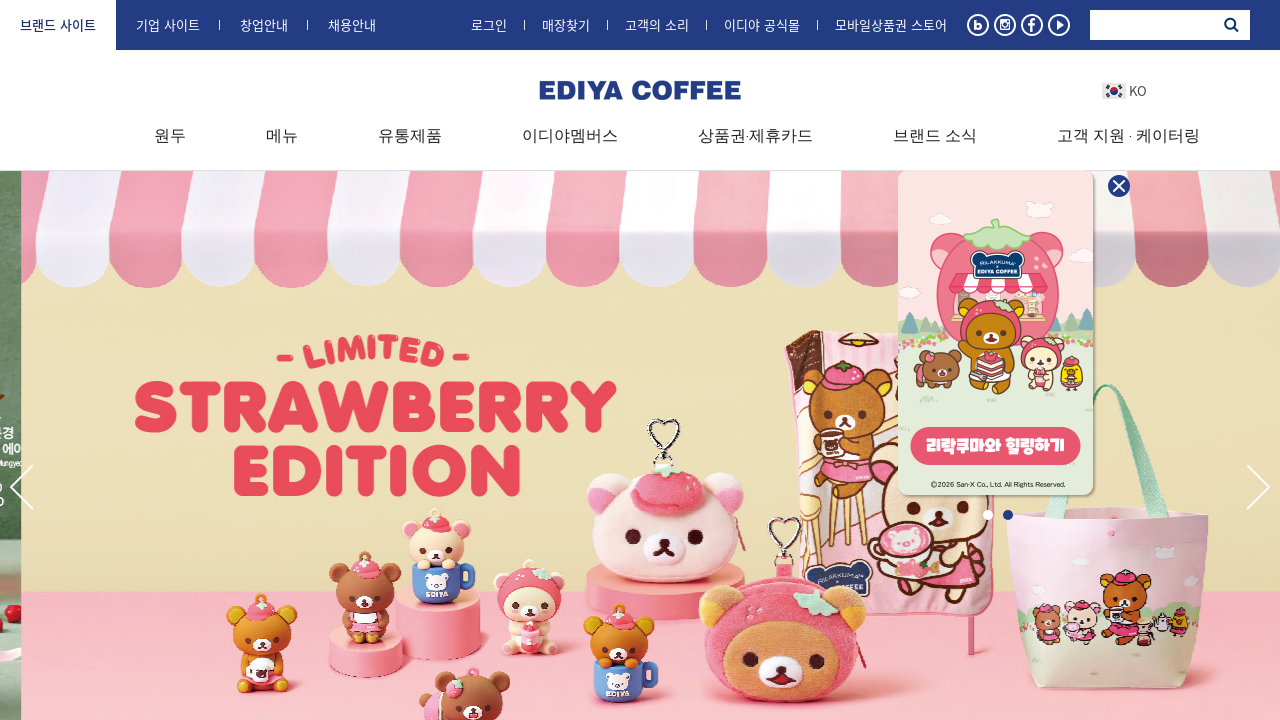

Located the main menu element
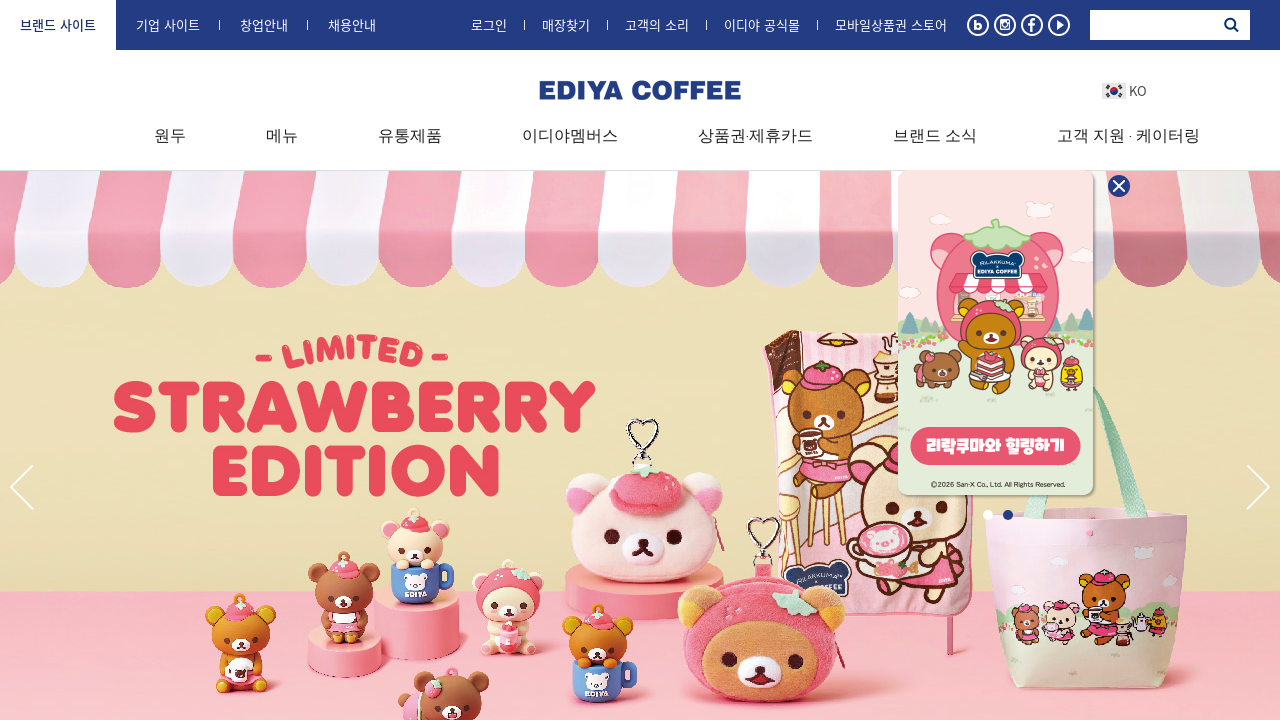

Hovered over main menu to reveal submenus at (657, 141) on .main >> nth=0
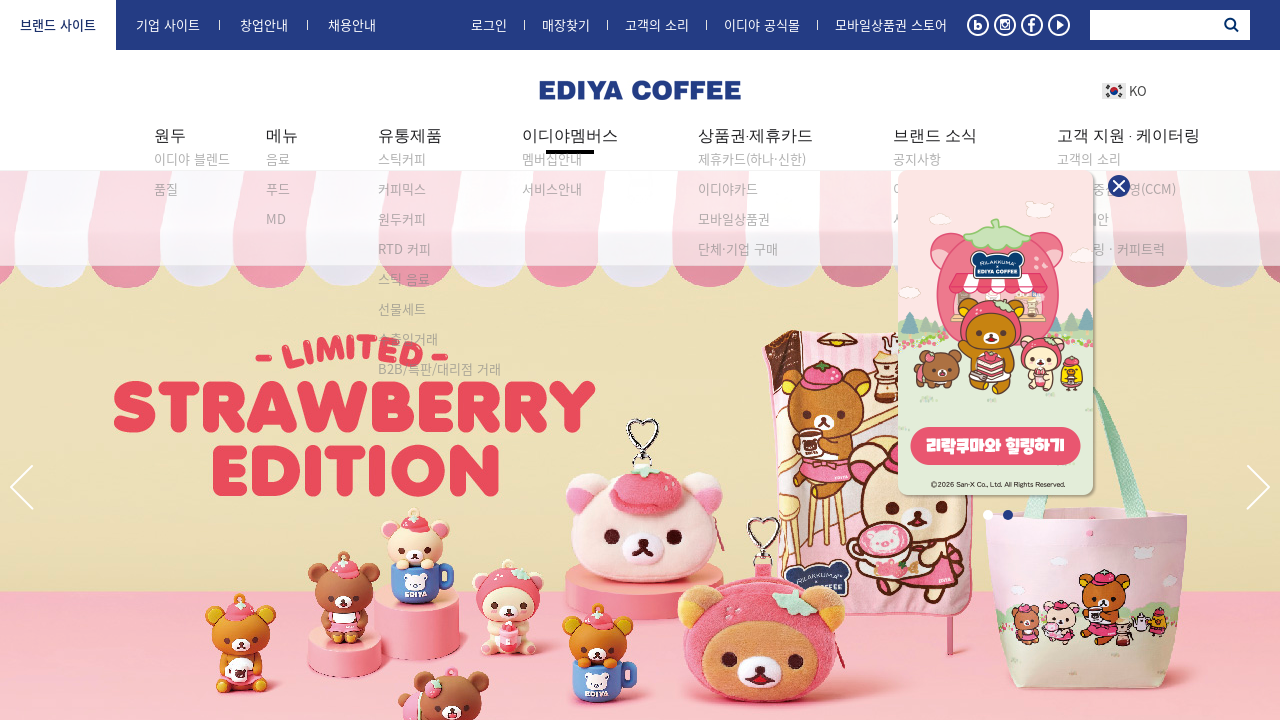

Located all submenu sections
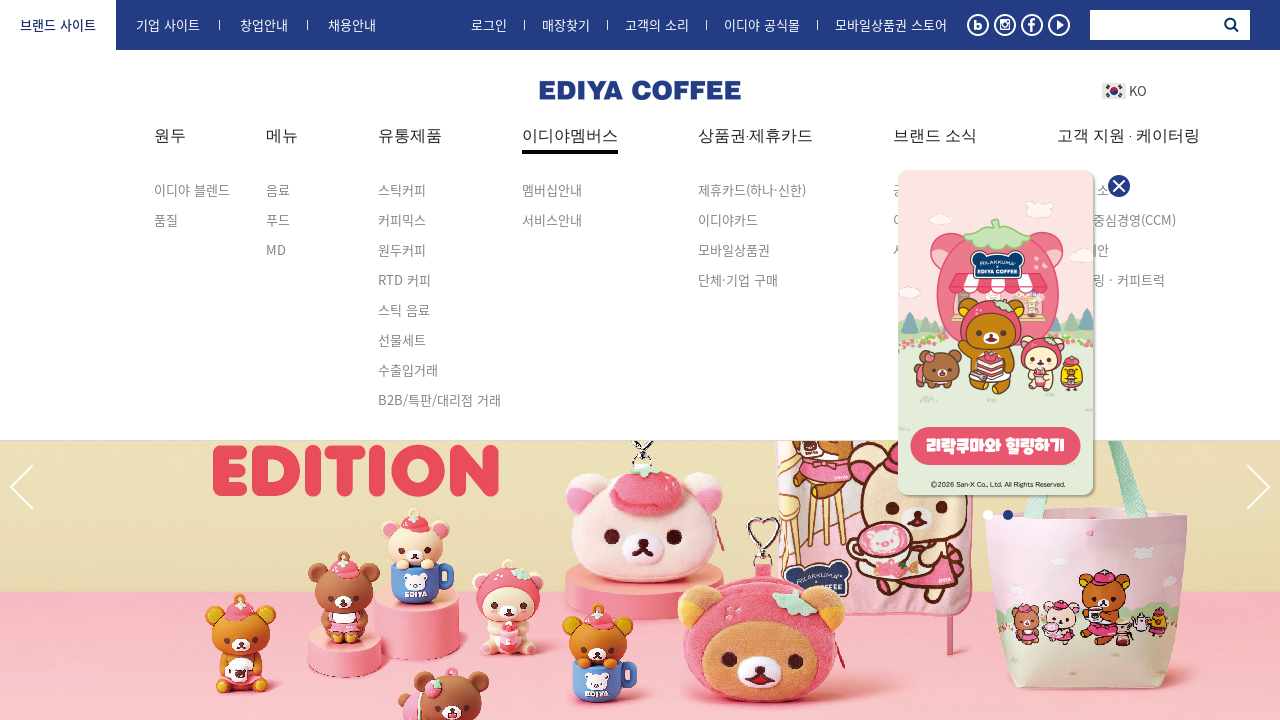

Located brand links in the 6th submenu section
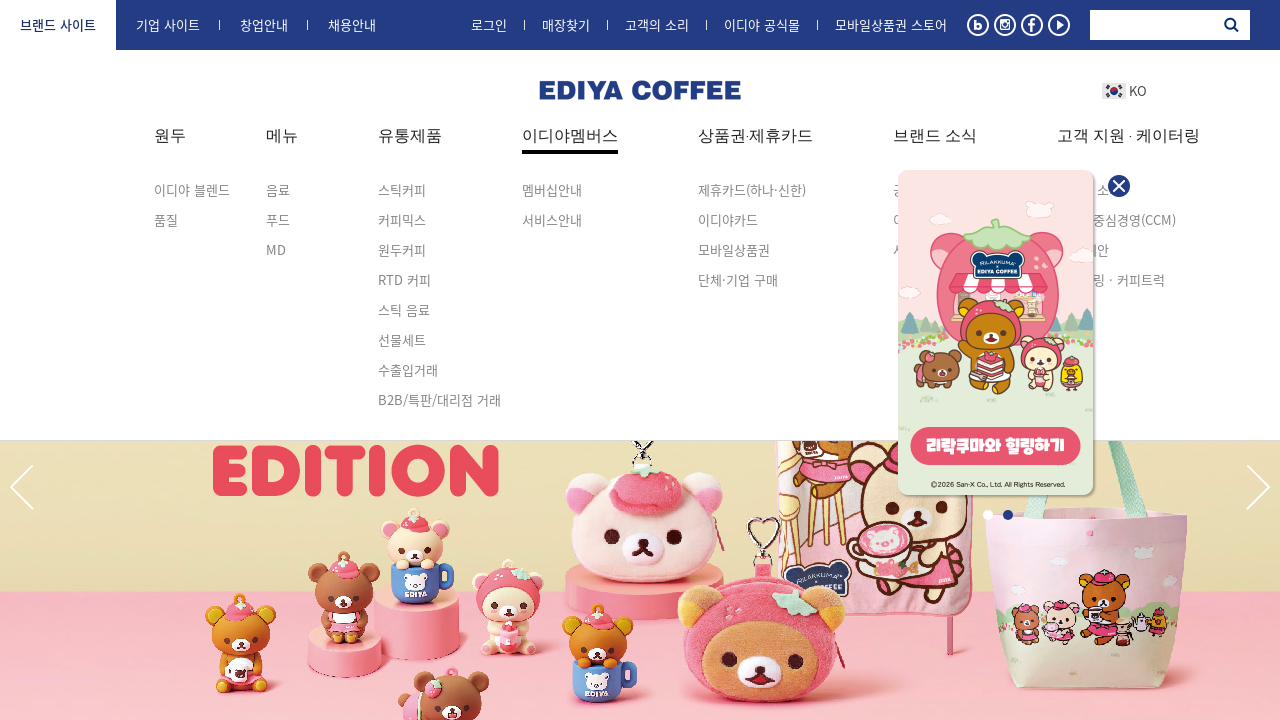

Pressed Enter on the second brand submenu link on .sub >> nth=5 >> a >> nth=1
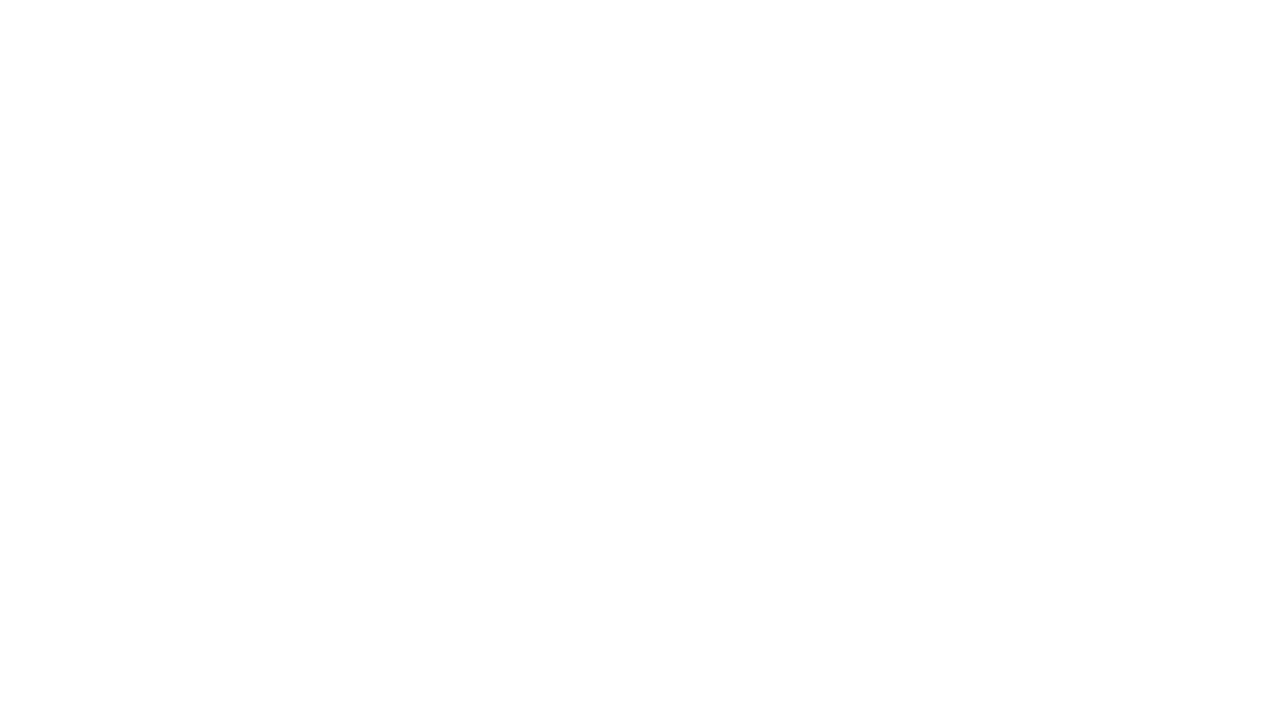

Page navigation completed and network idle
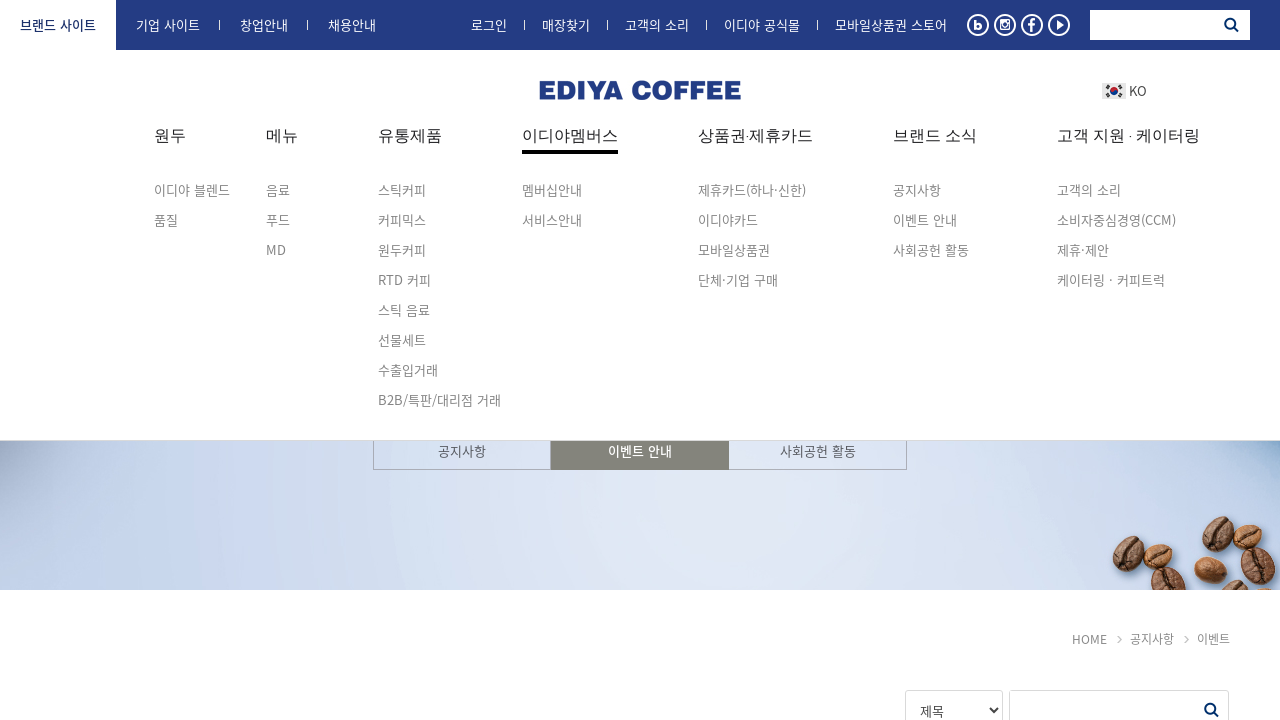

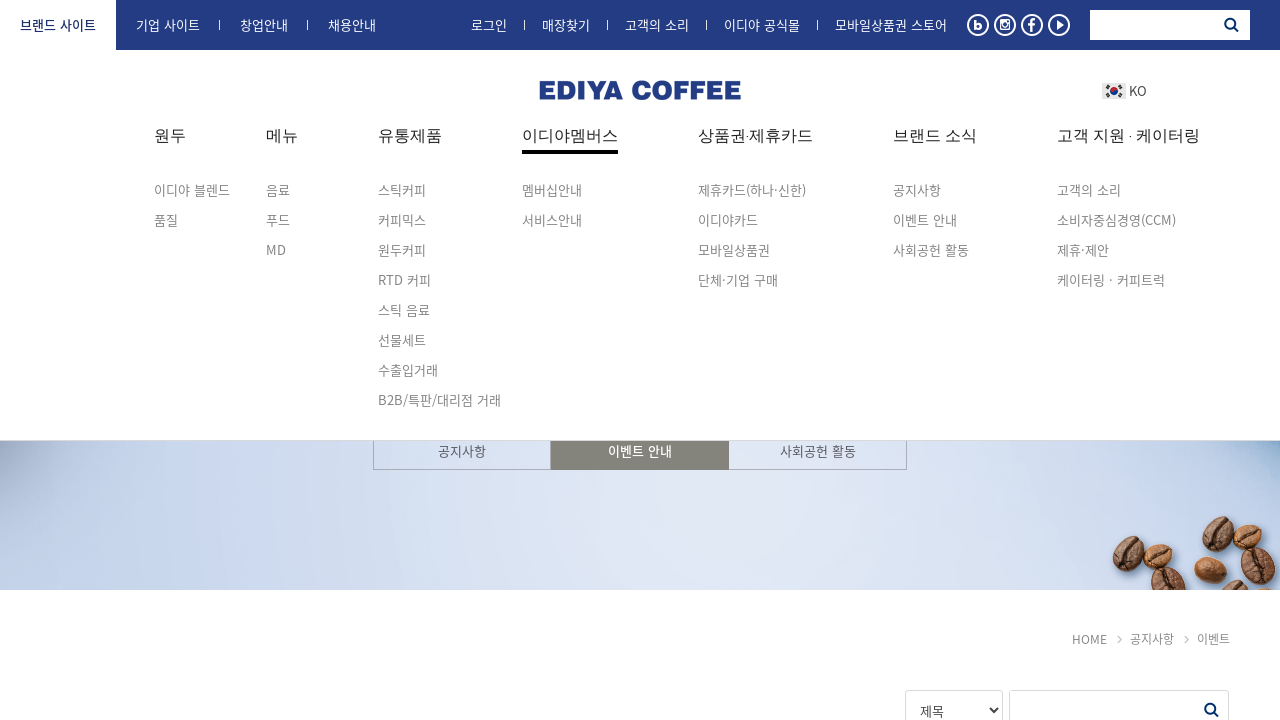